Tests dialog handling with acceptance and clicking the confirmation button.

Starting URL: https://zimaev.github.io/dialog/

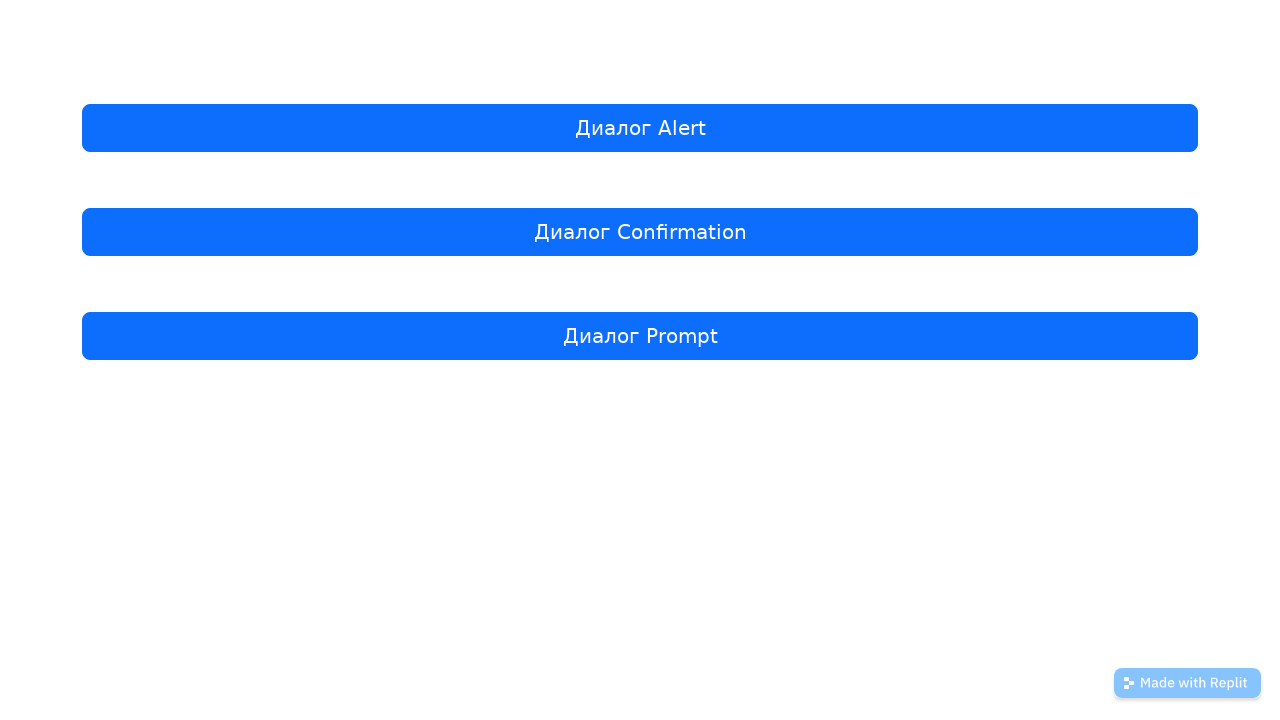

Set up dialog handler to accept all dialogs
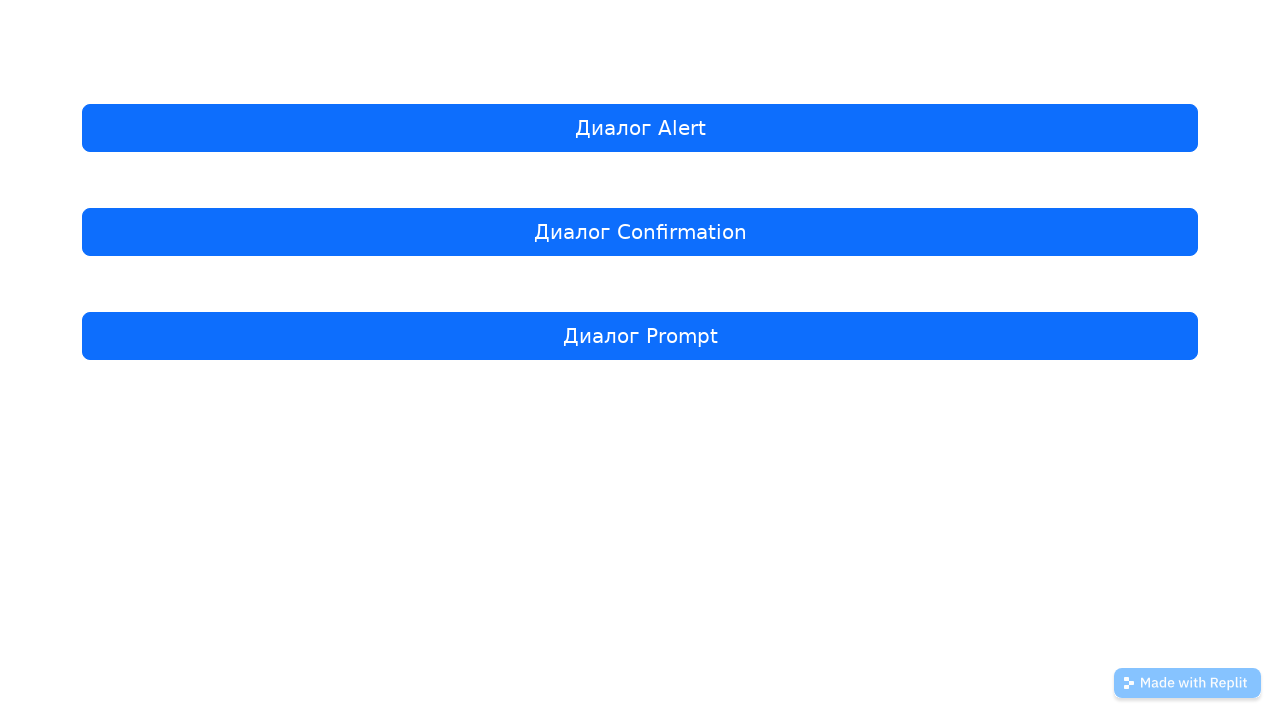

Clicked confirmation dialog button at (640, 232) on internal:role=button[name="Диалог Confirmation"i]
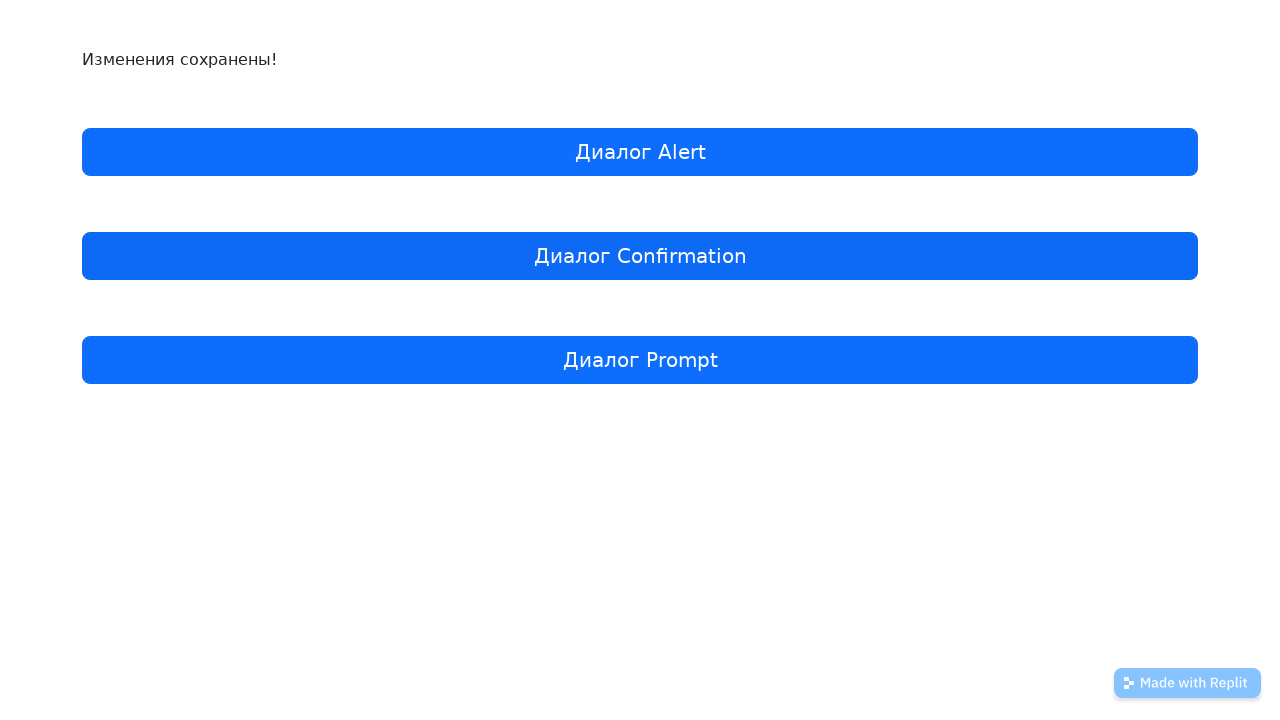

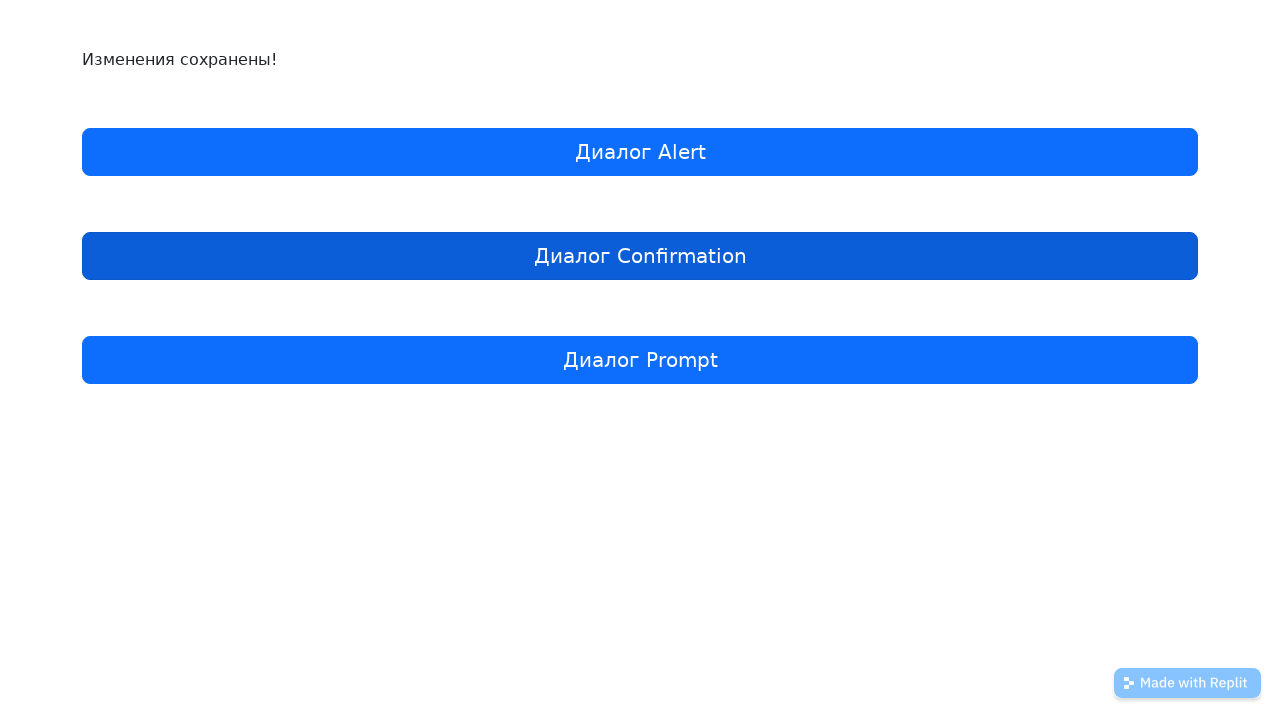